Solves a math problem on the page by calculating the result, filling in the answer, selecting checkbox and radio button options, then submitting the form

Starting URL: http://suninjuly.github.io/math.html

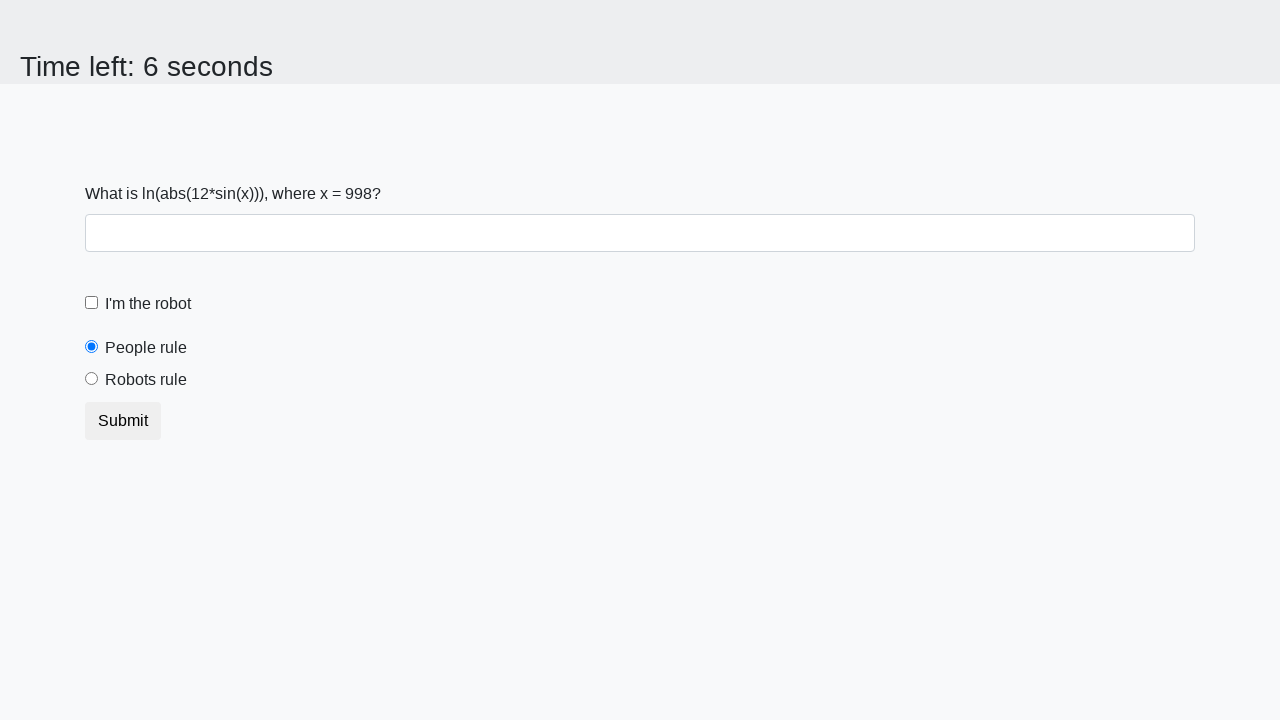

Located the input value element
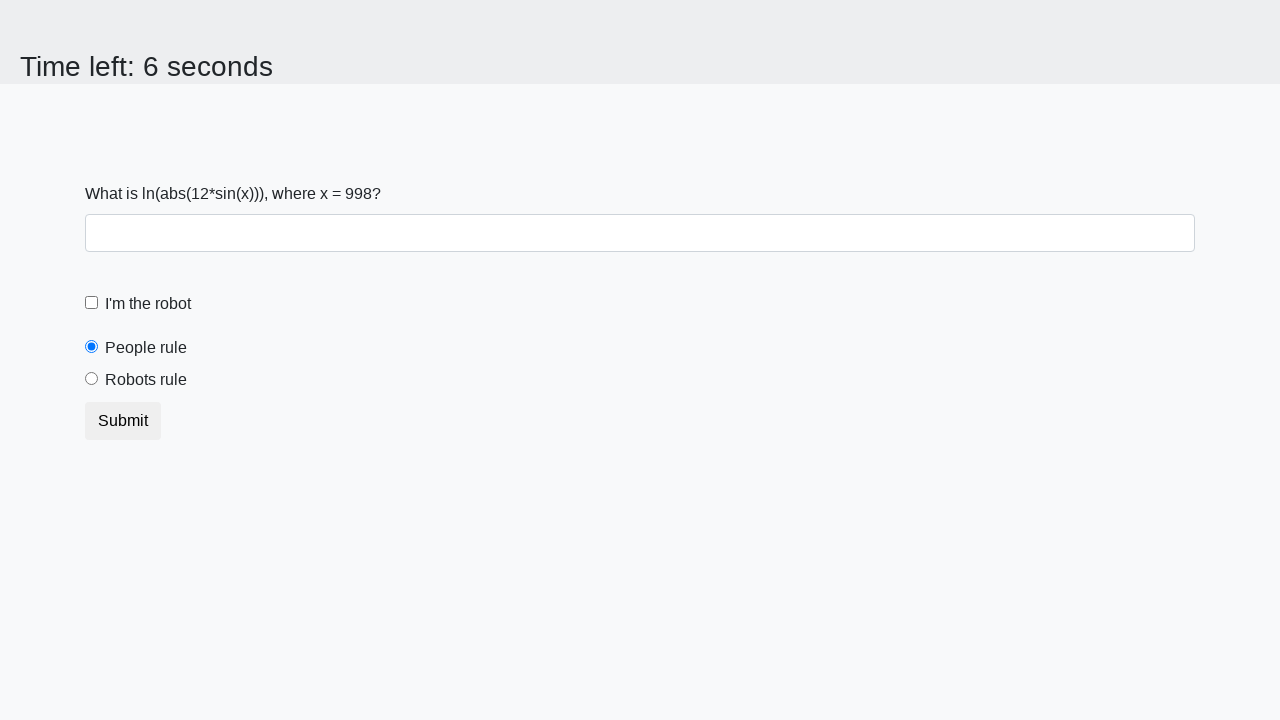

Retrieved the x value from the input element
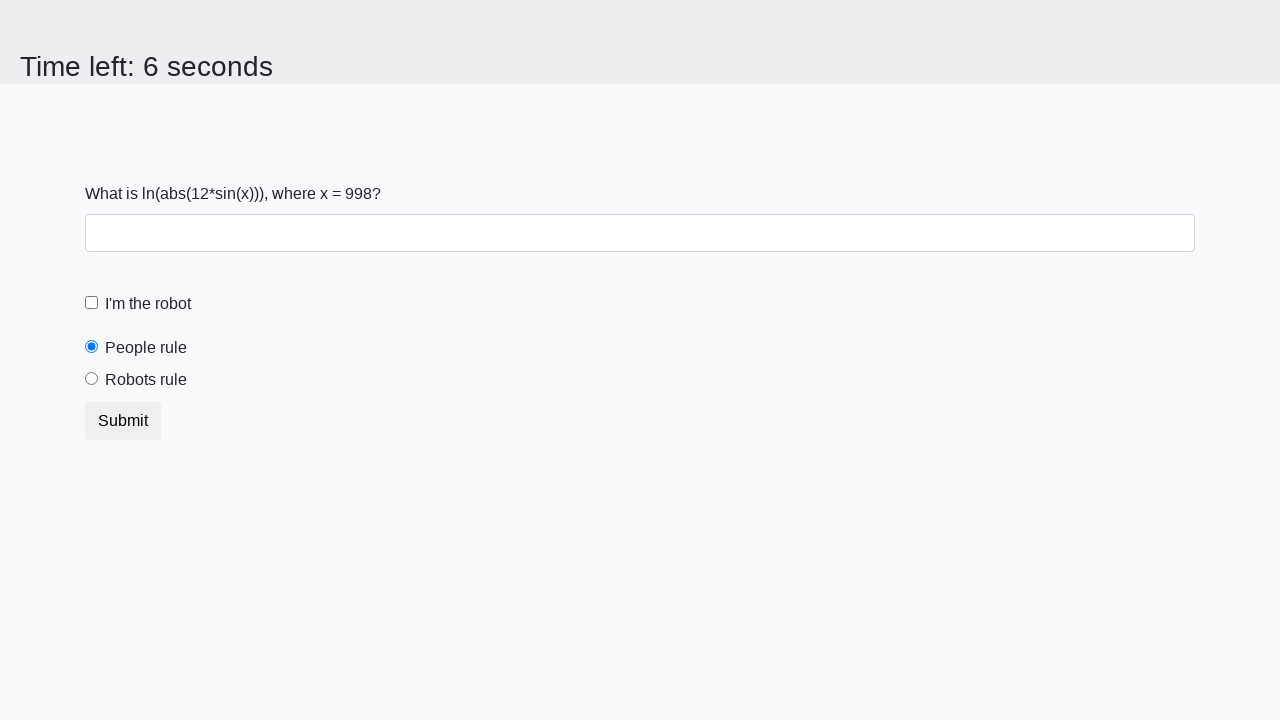

Calculated the math result: 2.3288060807931608
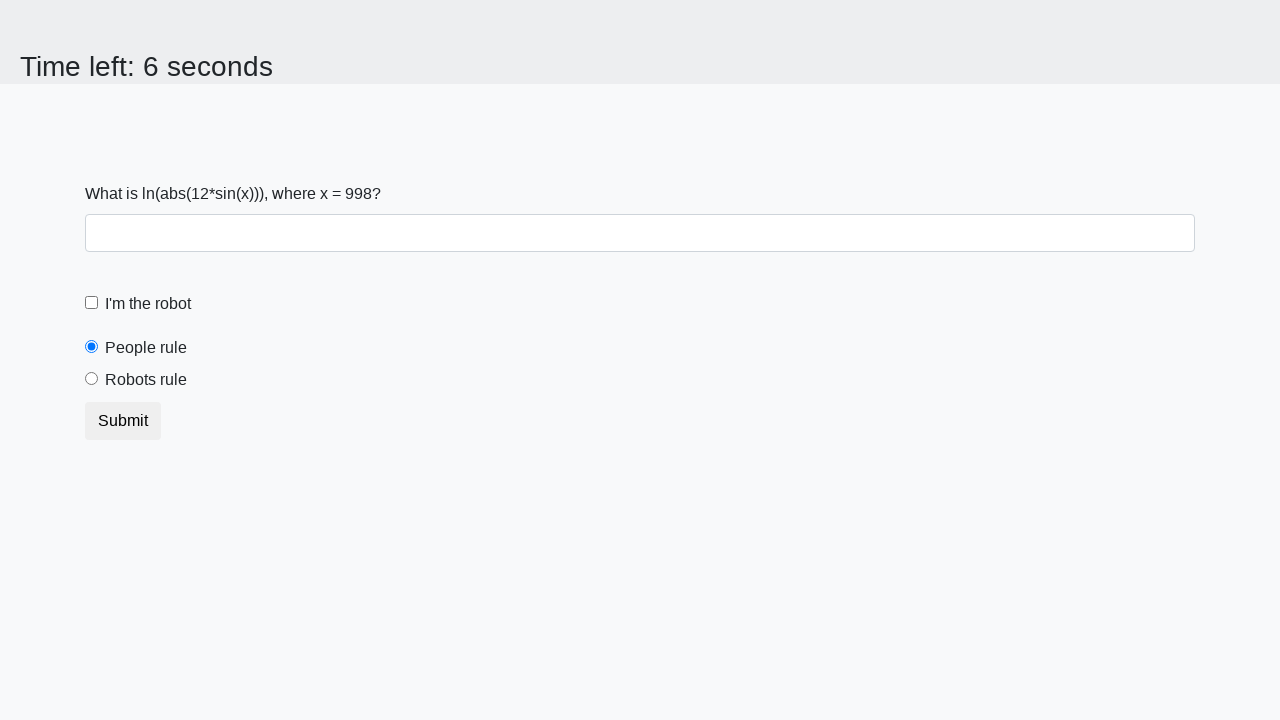

Filled in the calculated answer in the answer field on #answer
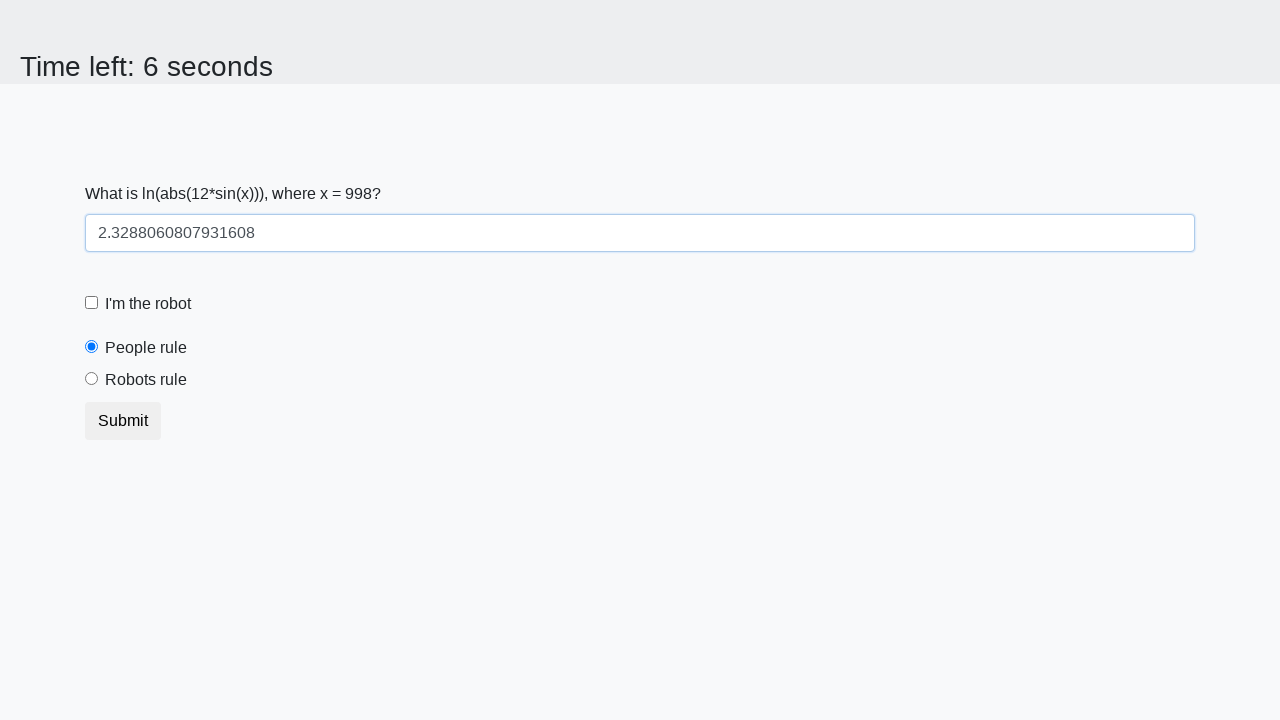

Clicked the 'I'm the robot' checkbox at (148, 304) on [for='robotCheckbox']
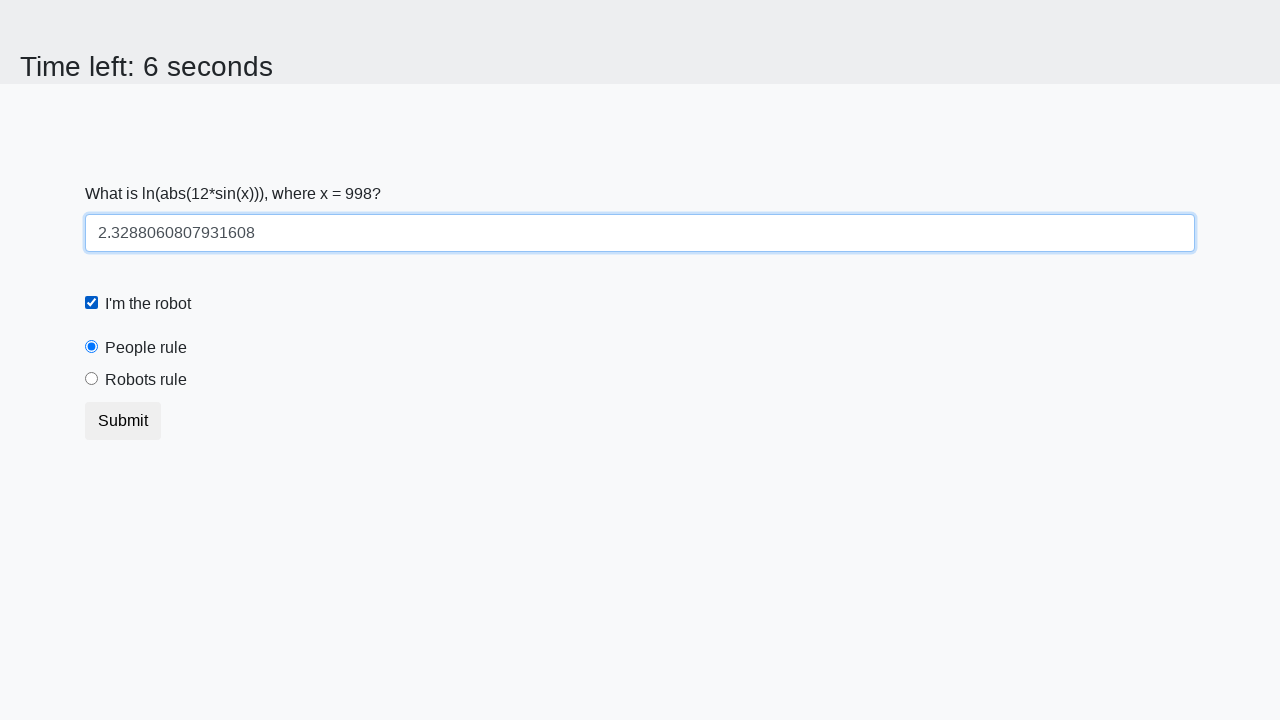

Selected the 'Robots rule!' radio button at (146, 380) on [for='robotsRule']
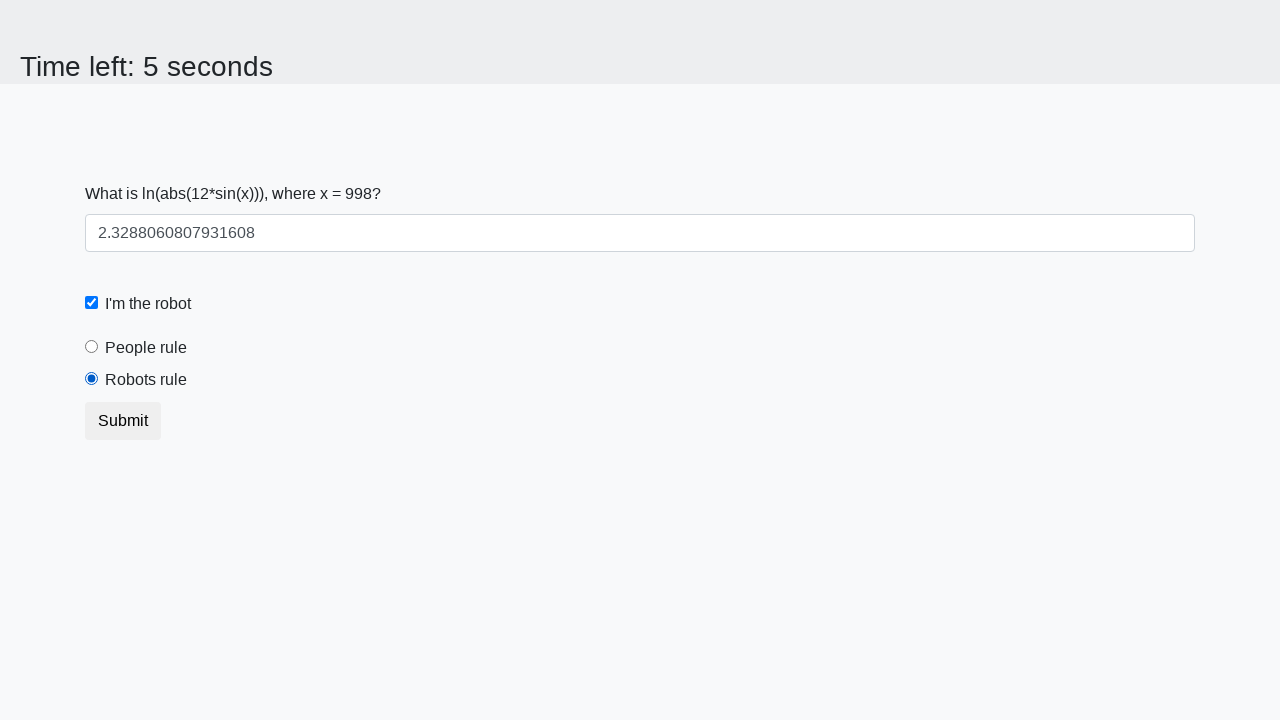

Clicked the submit button to submit the form at (123, 421) on button.btn
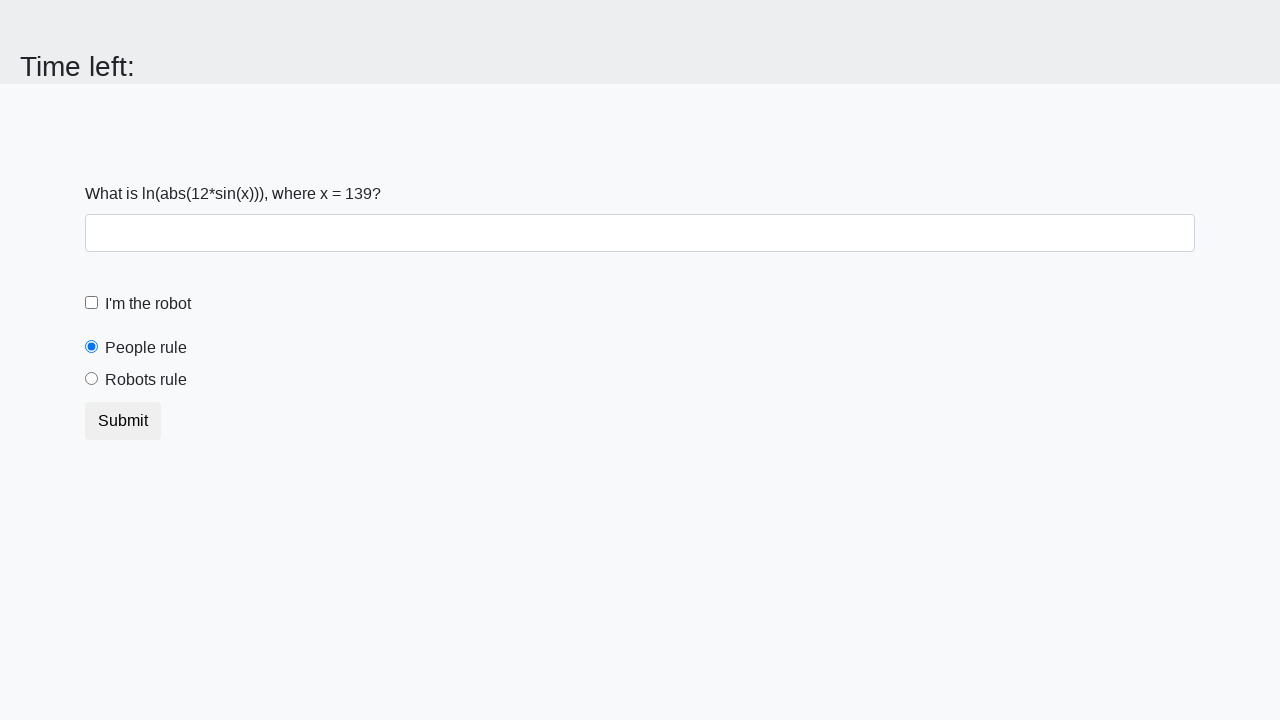

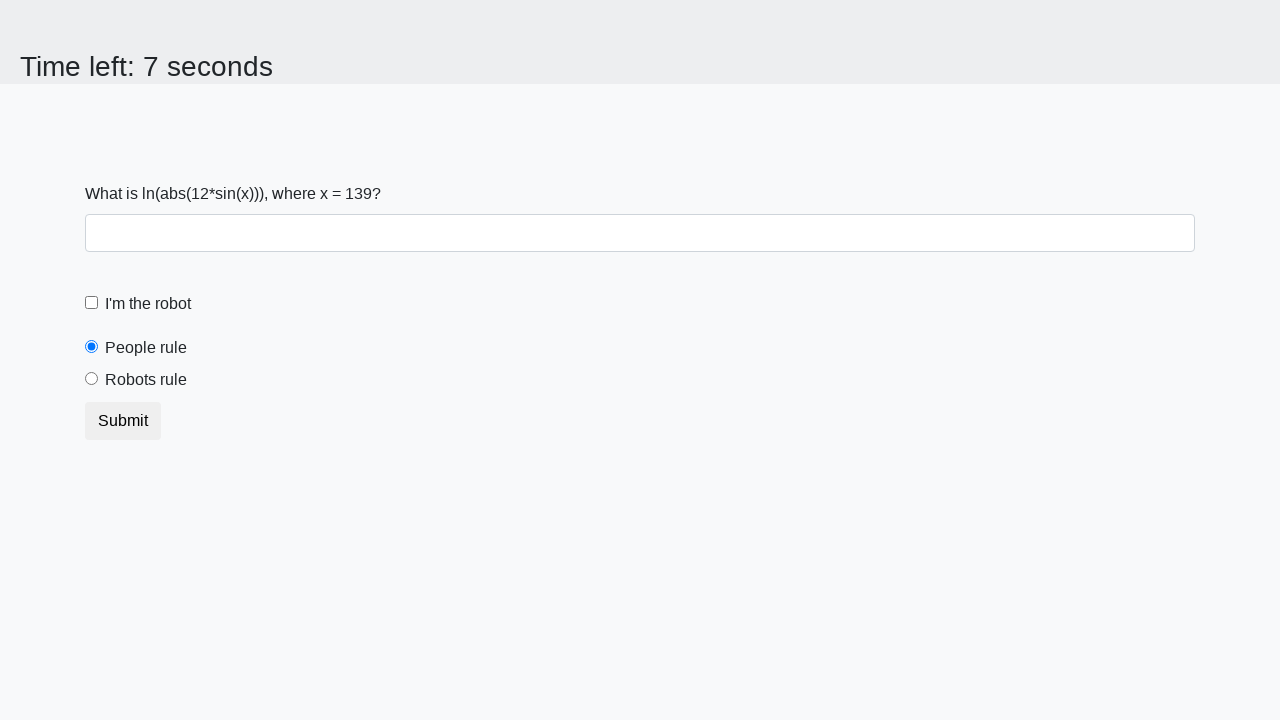